Tests that hovering over Catalog menu and clicking on "TV" submenu navigates to the TV category page.

Starting URL: http://intershop5.skillbox.ru/

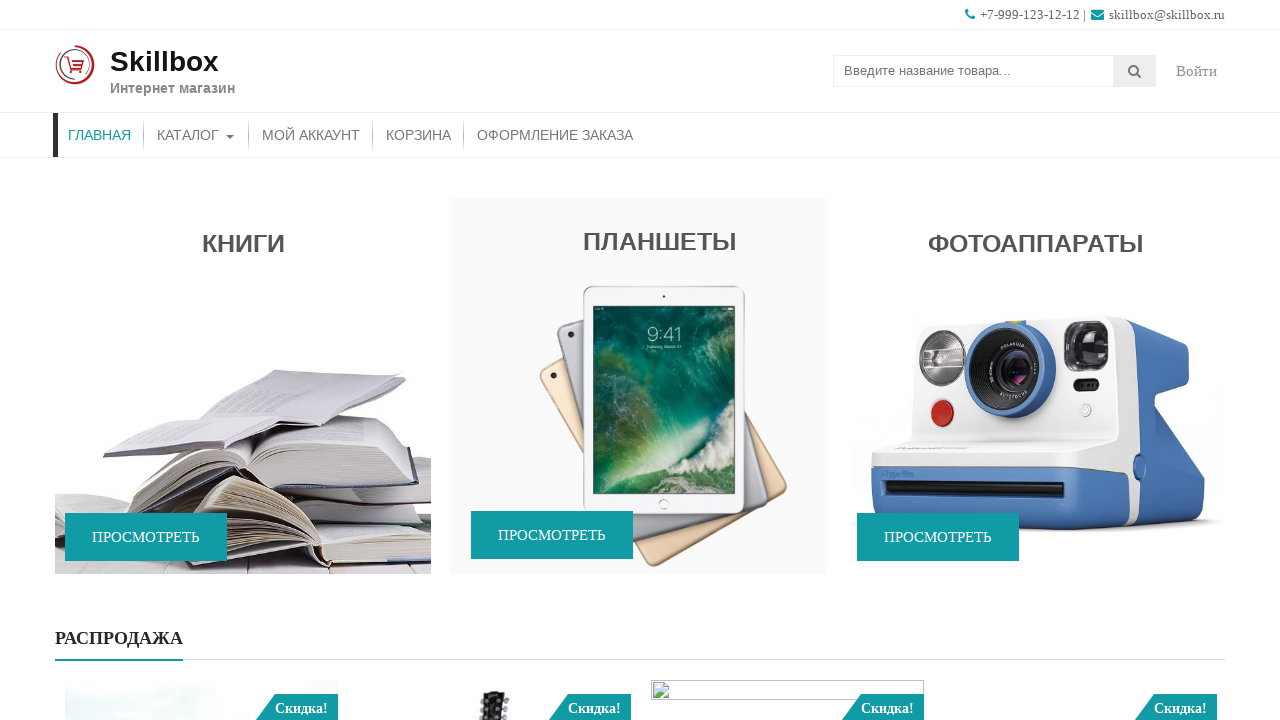

Hovered over Catalog menu to reveal submenu at (196, 135) on xpath=//*[contains(@class, 'store-menu')]//*[.='Каталог']
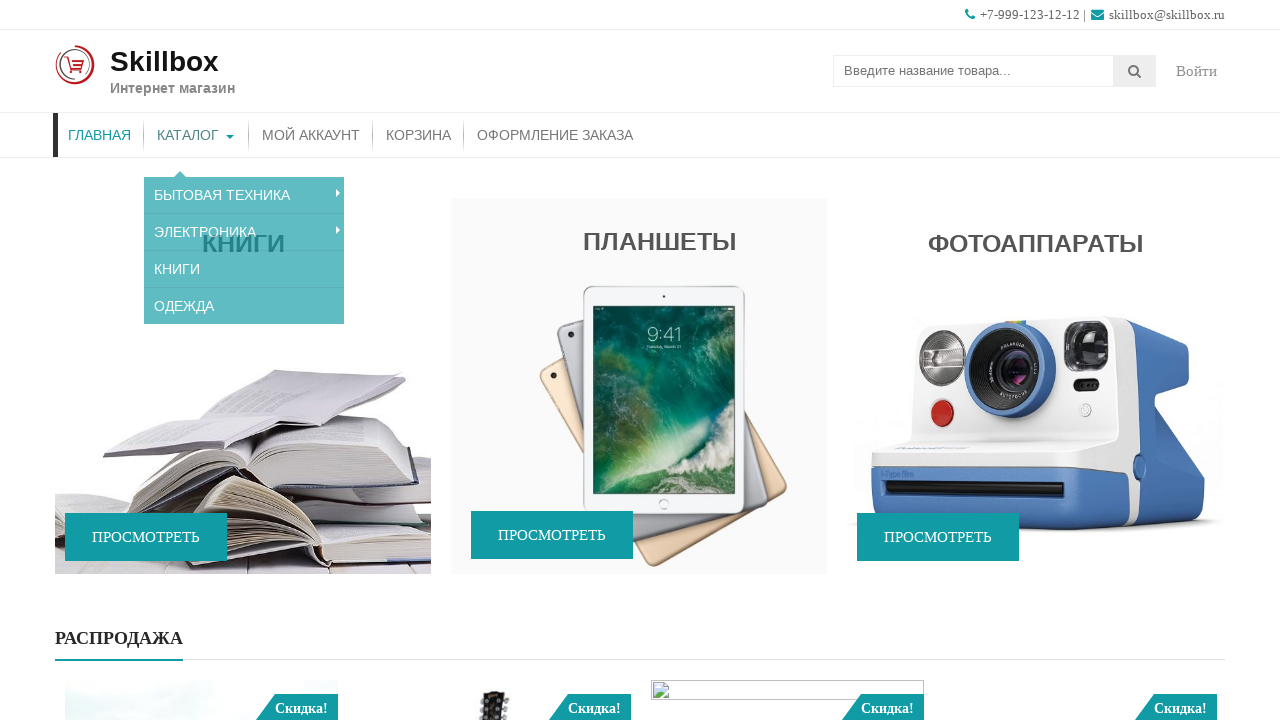

Hovered over Electronics to reveal nested submenu at (244, 224) on xpath=//*[contains(@class, 'sub-menu')]//a[.='Электроника']
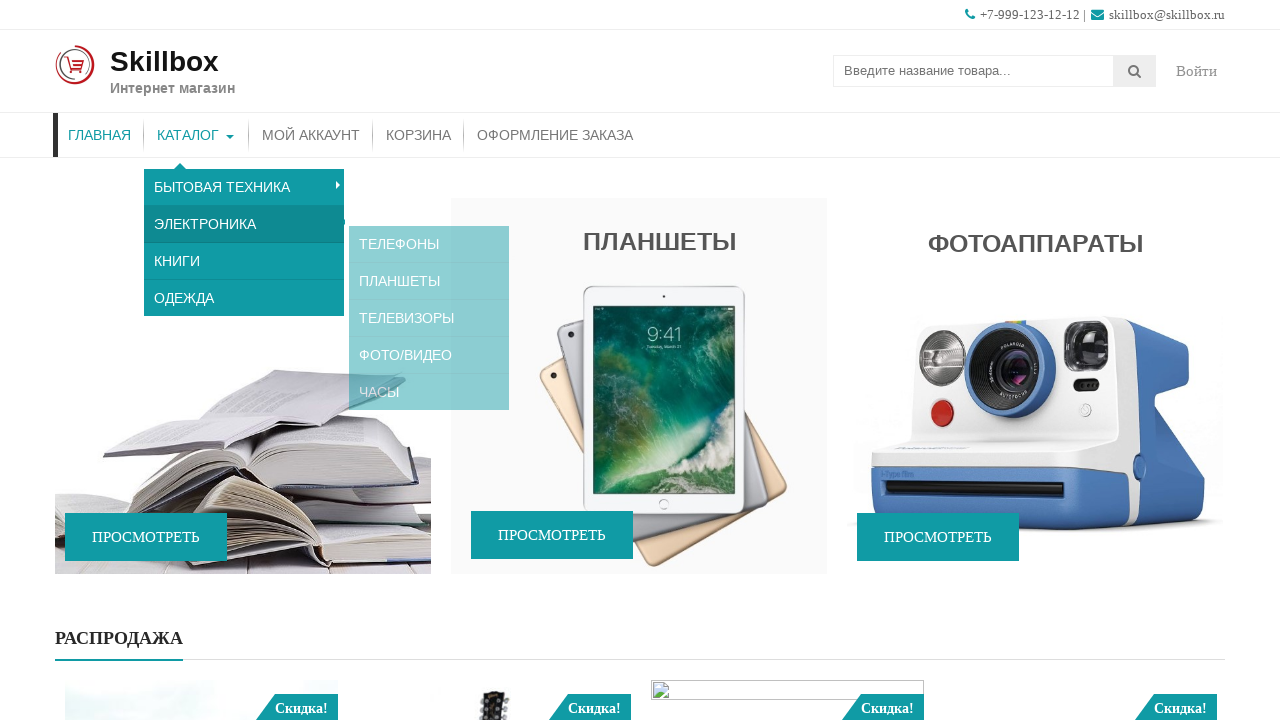

Clicked on TV submenu at (429, 298) on xpath=//*[contains(@class, 'sub-menu')]//a[.='Телевизоры']
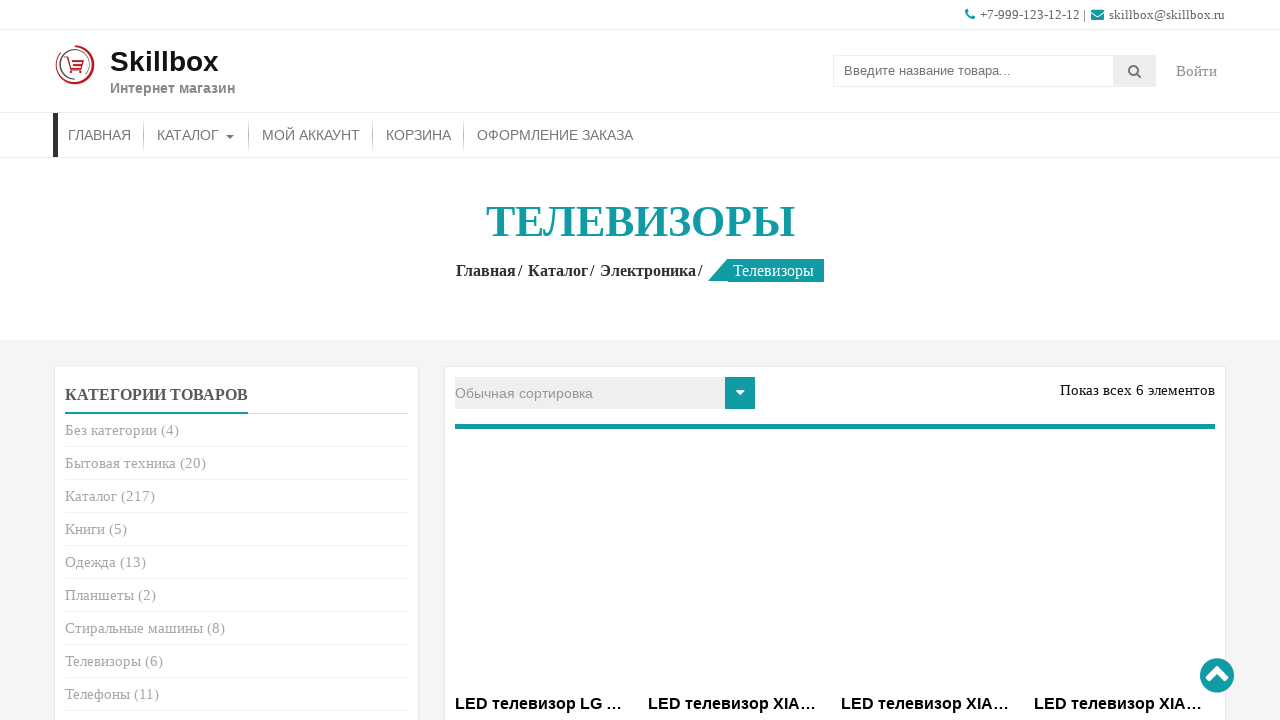

TV category page title is displayed
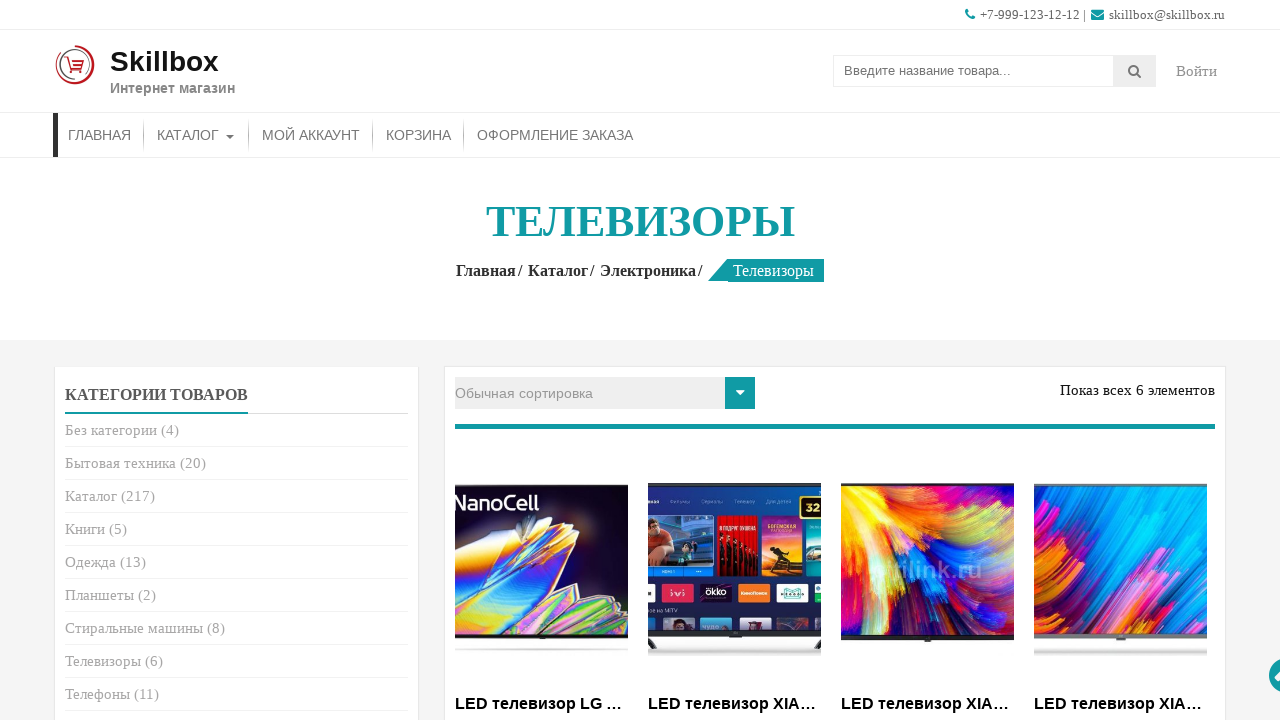

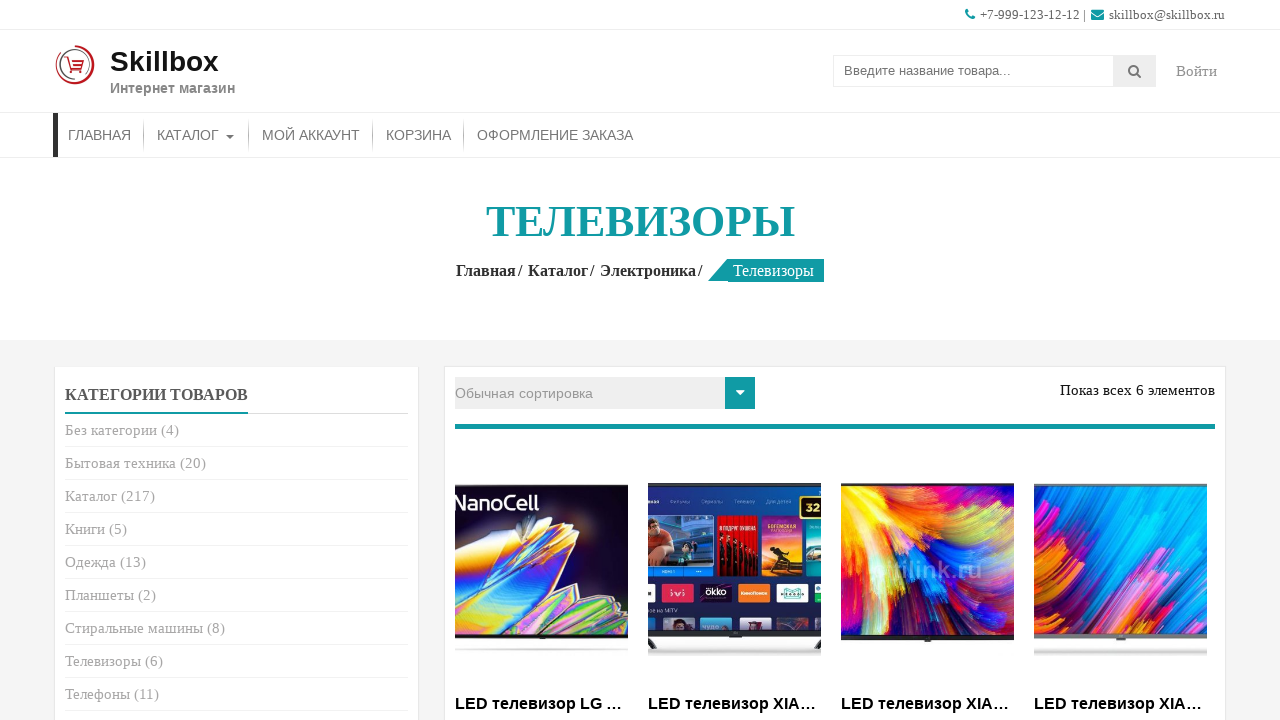